Navigates to Rahul Shetty Academy website and verifies the page loads by checking the title

Starting URL: https://rahulshettyacademy.com

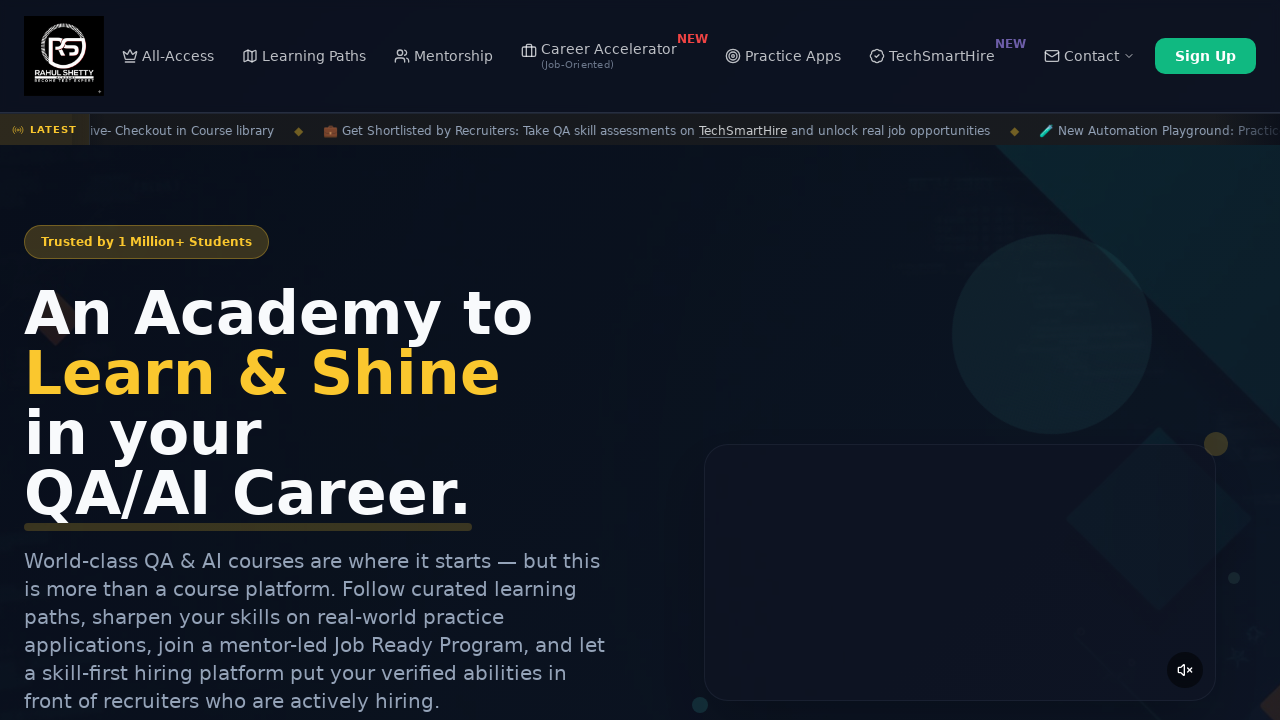

Navigated to Rahul Shetty Academy website
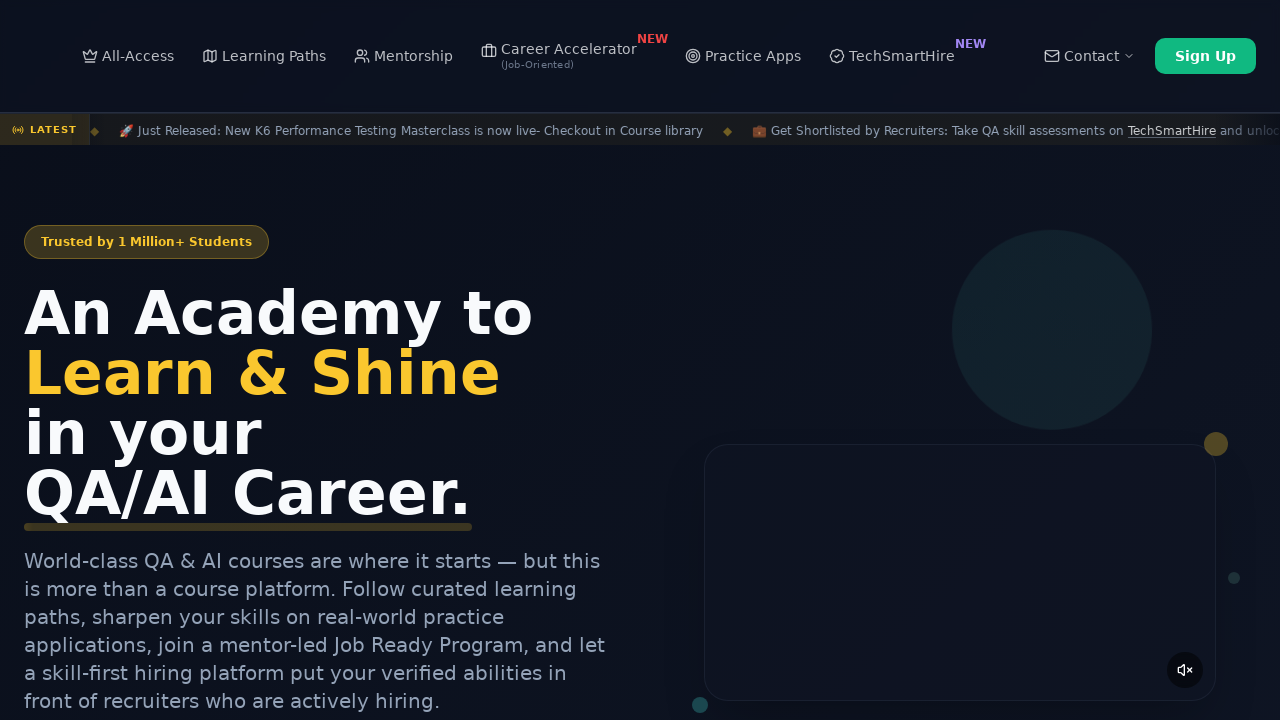

Page DOM content loaded
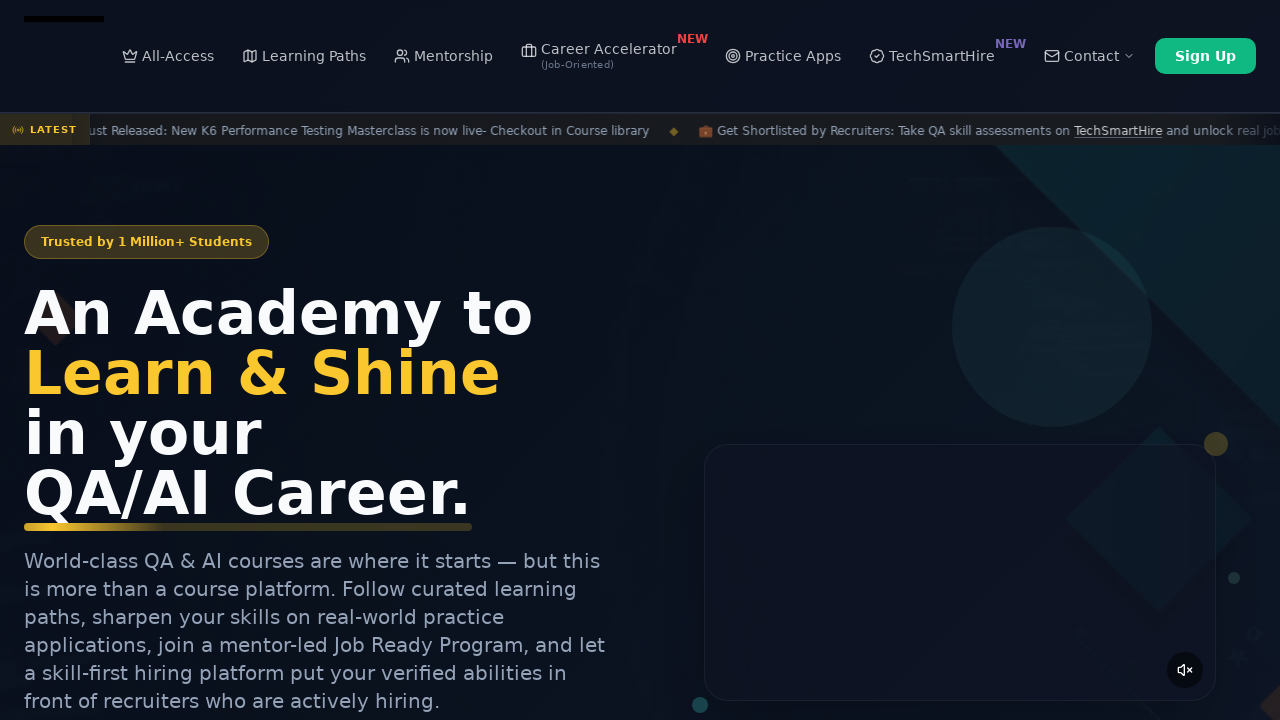

Retrieved page title: Rahul Shetty Academy | QA Automation, Playwright, AI Testing & Online Training
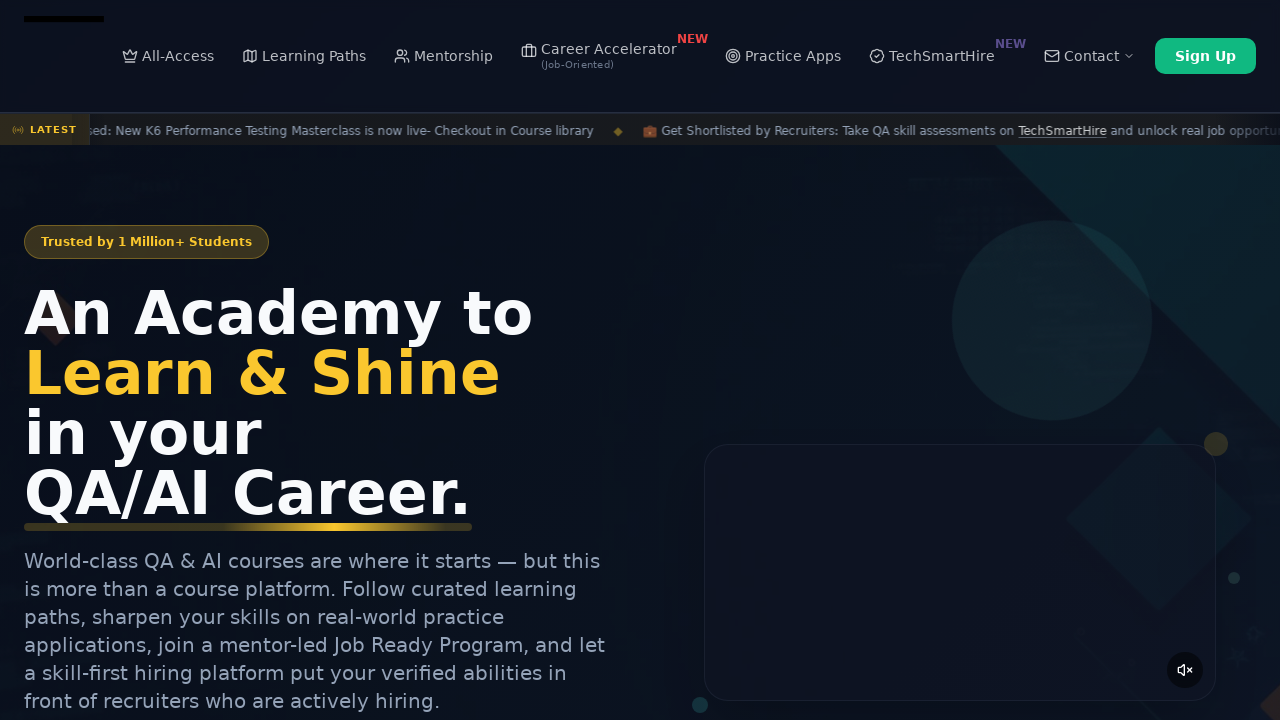

Verified page title is not empty
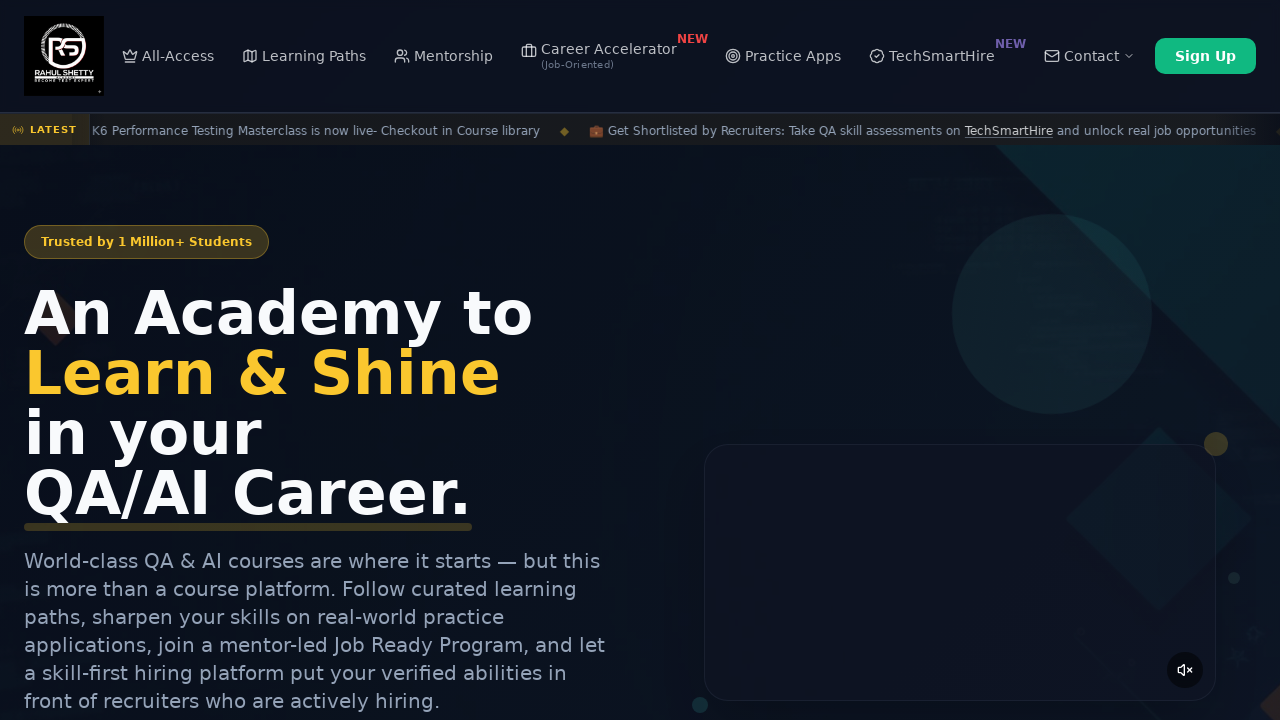

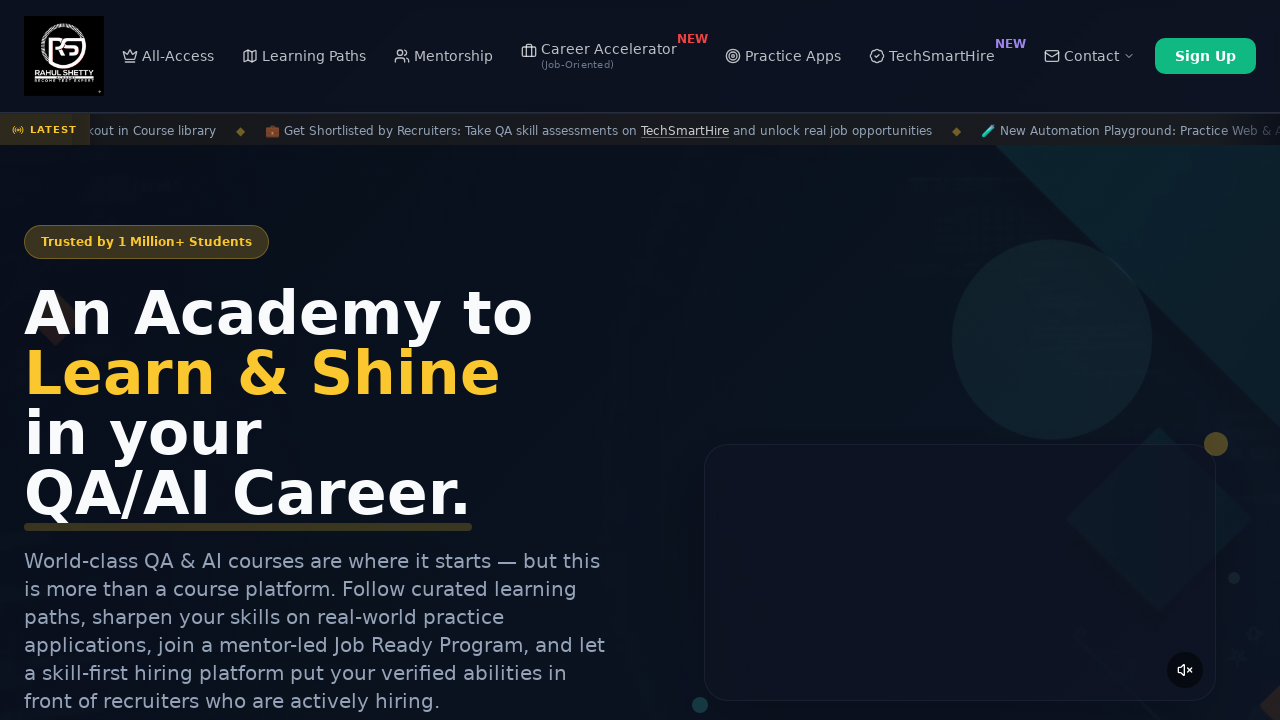